Tests registration form validation by entering mismatched confirmation password and verifying error message

Starting URL: https://alada.vn/tai-khoan/dang-ky.html

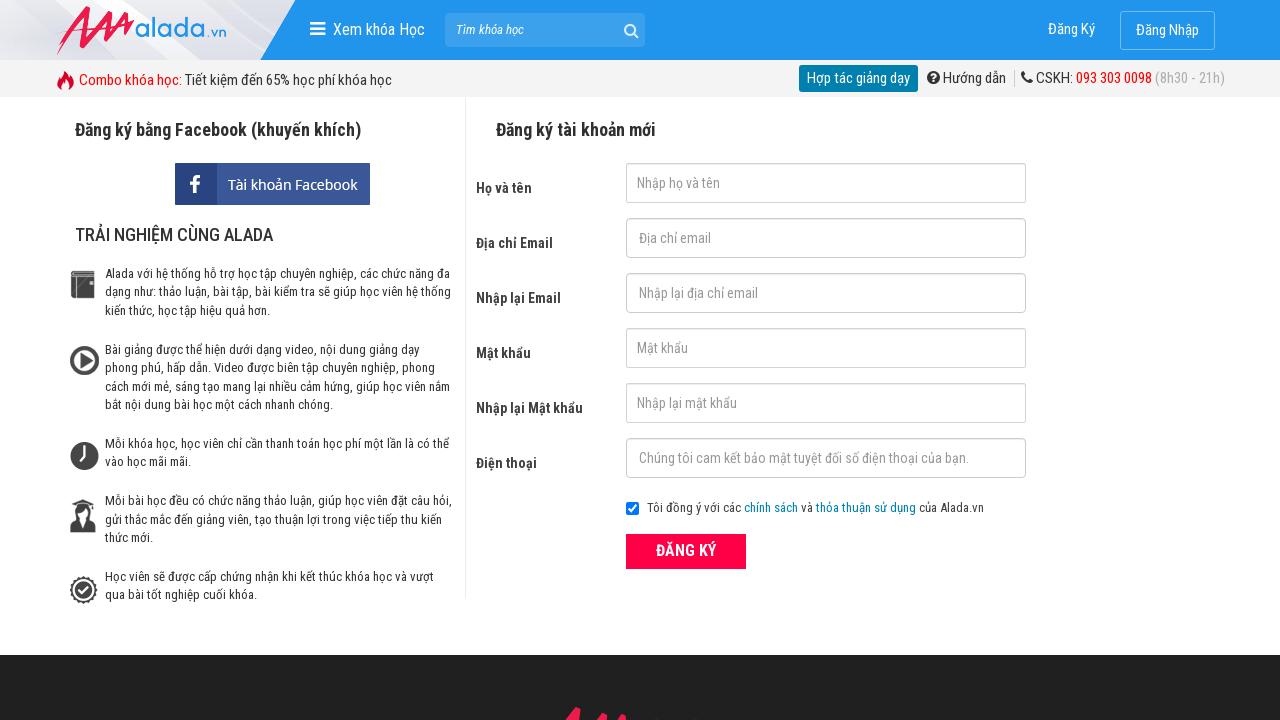

Filled first name field with 'Pham Duc Anh' on input#txtFirstname
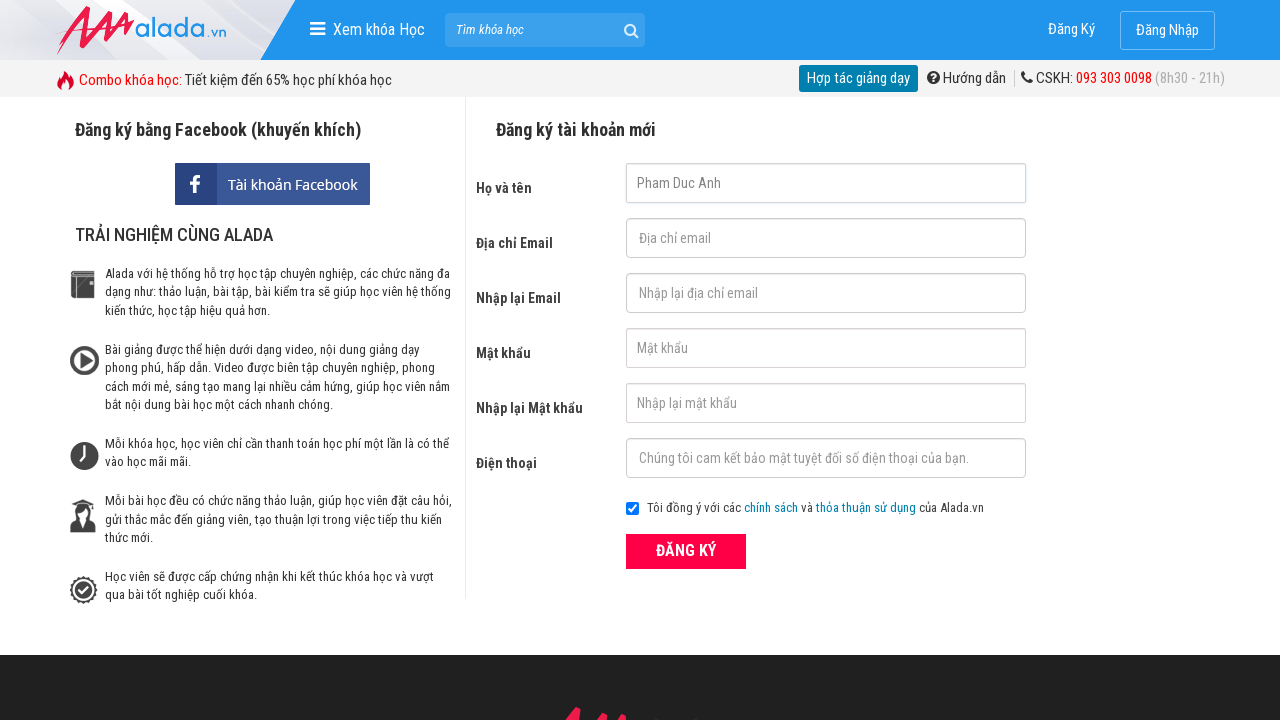

Filled email field with 'ducanh2024@gmail.com' on input#txtEmail
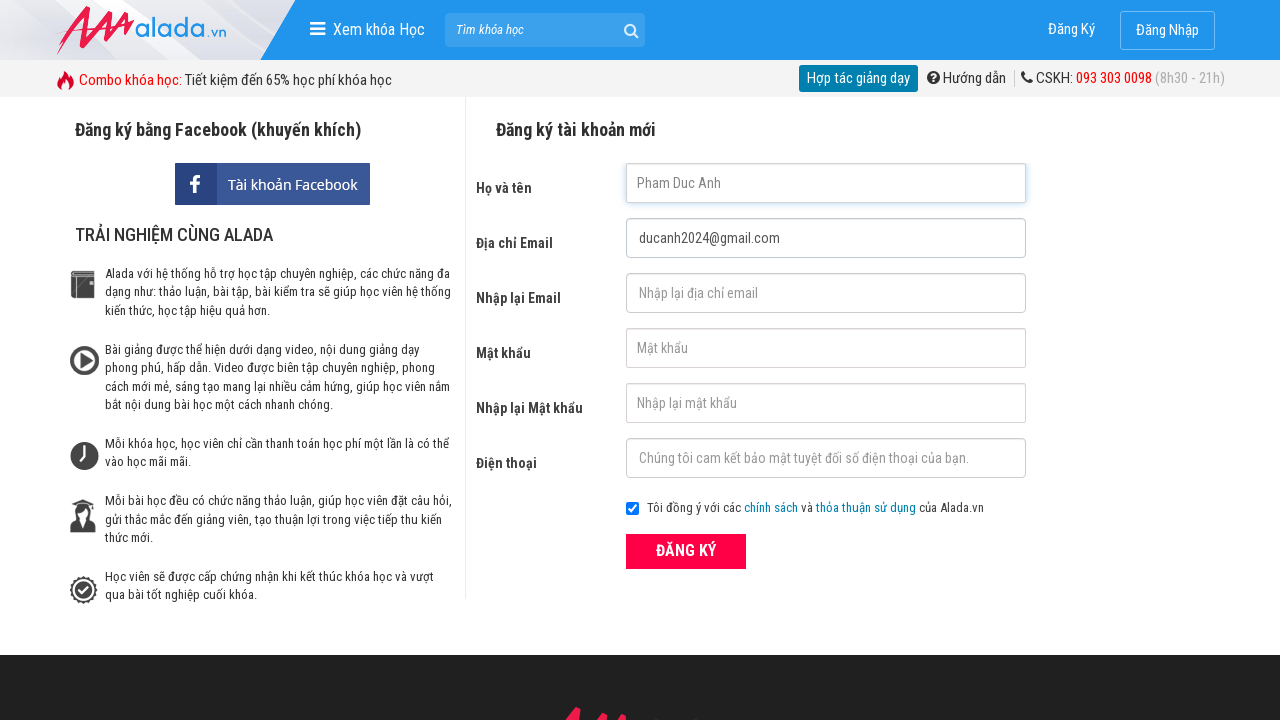

Filled confirm email field with 'ducanh2024@gmail.com' on input#txtCEmail
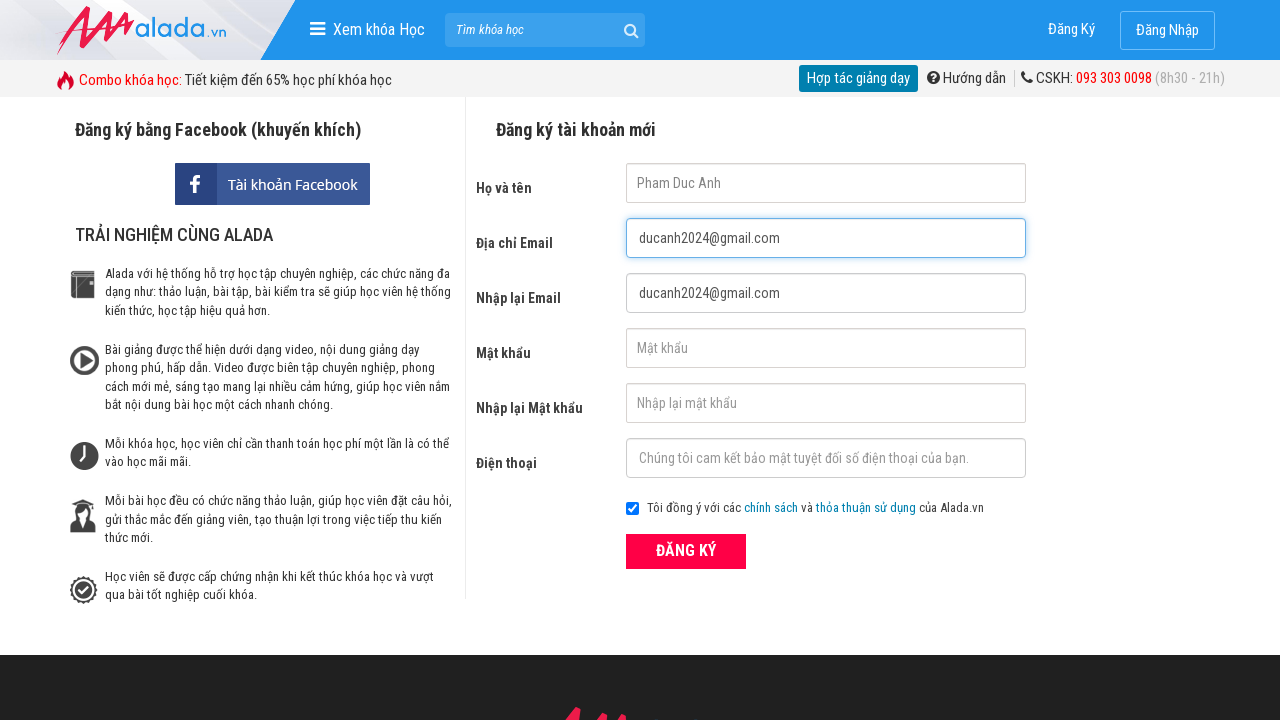

Filled password field with 'password123' on input#txtPassword
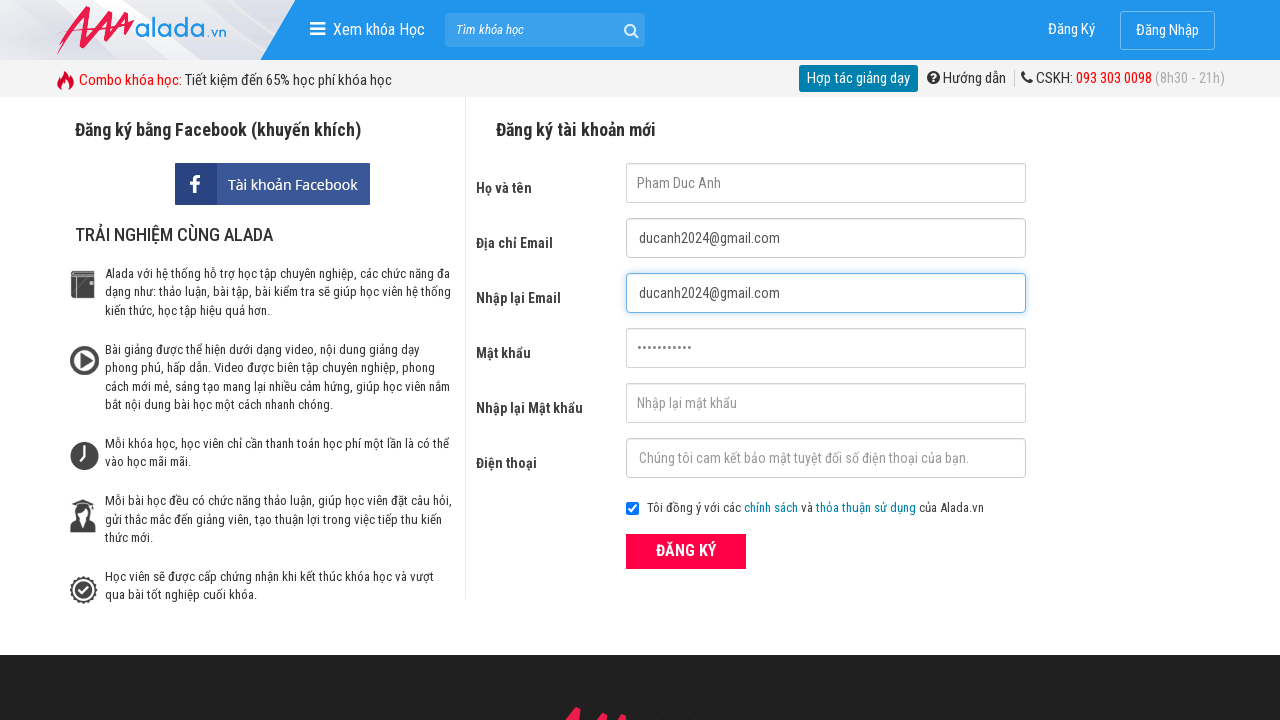

Filled confirm password field with mismatched password 'password456' on input#txtCPassword
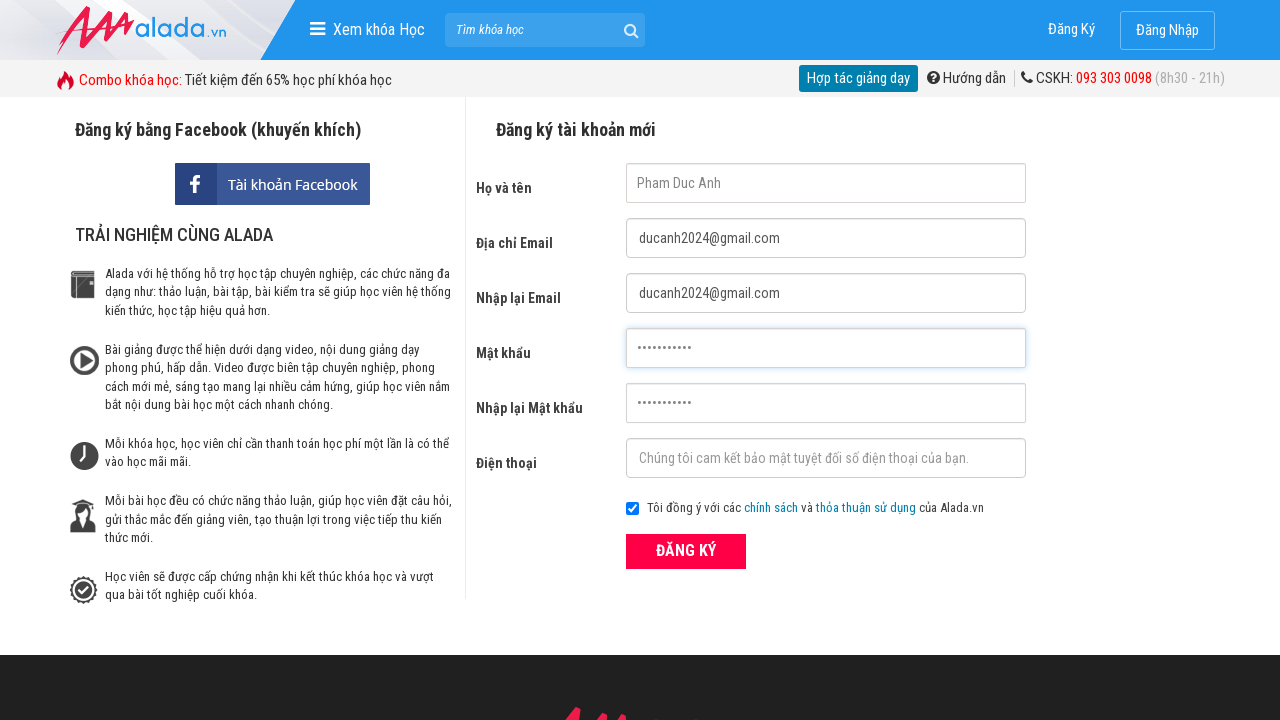

Filled phone field with '0789123456' on input#txtPhone
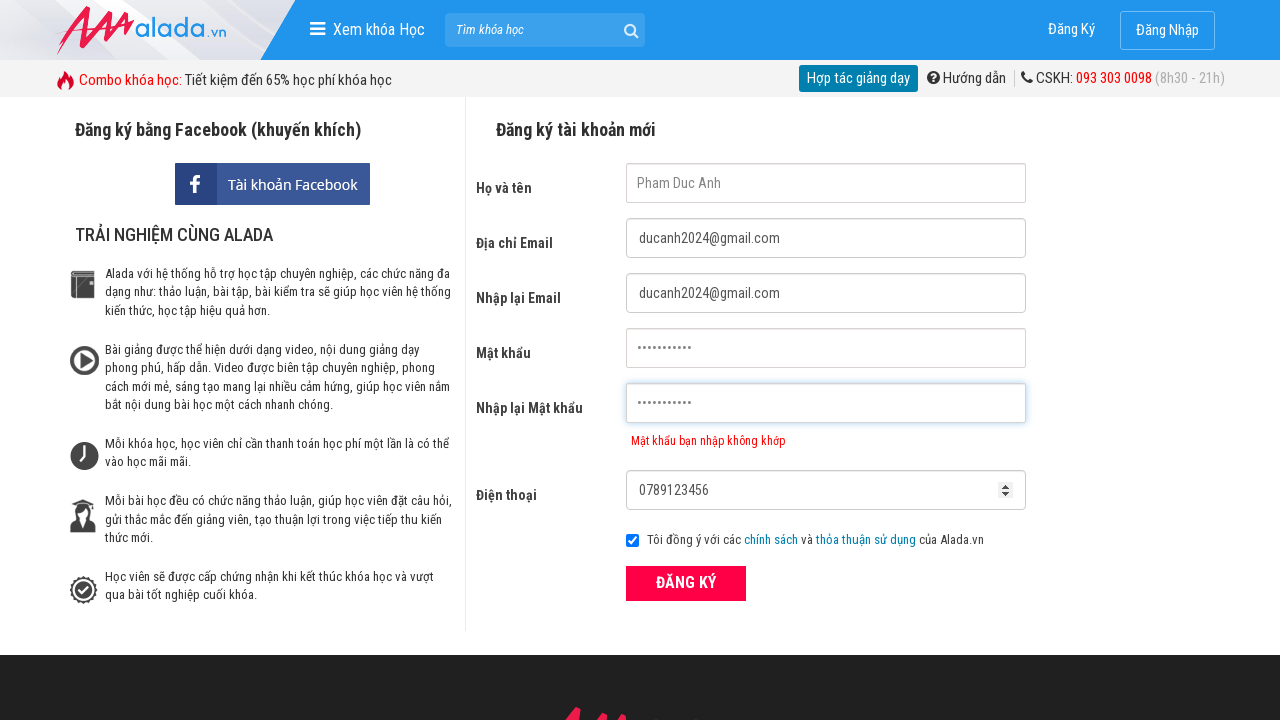

Clicked register button to submit form at (686, 583) on xpath=//div[@class='field_btn']/button[text()='ĐĂNG KÝ']
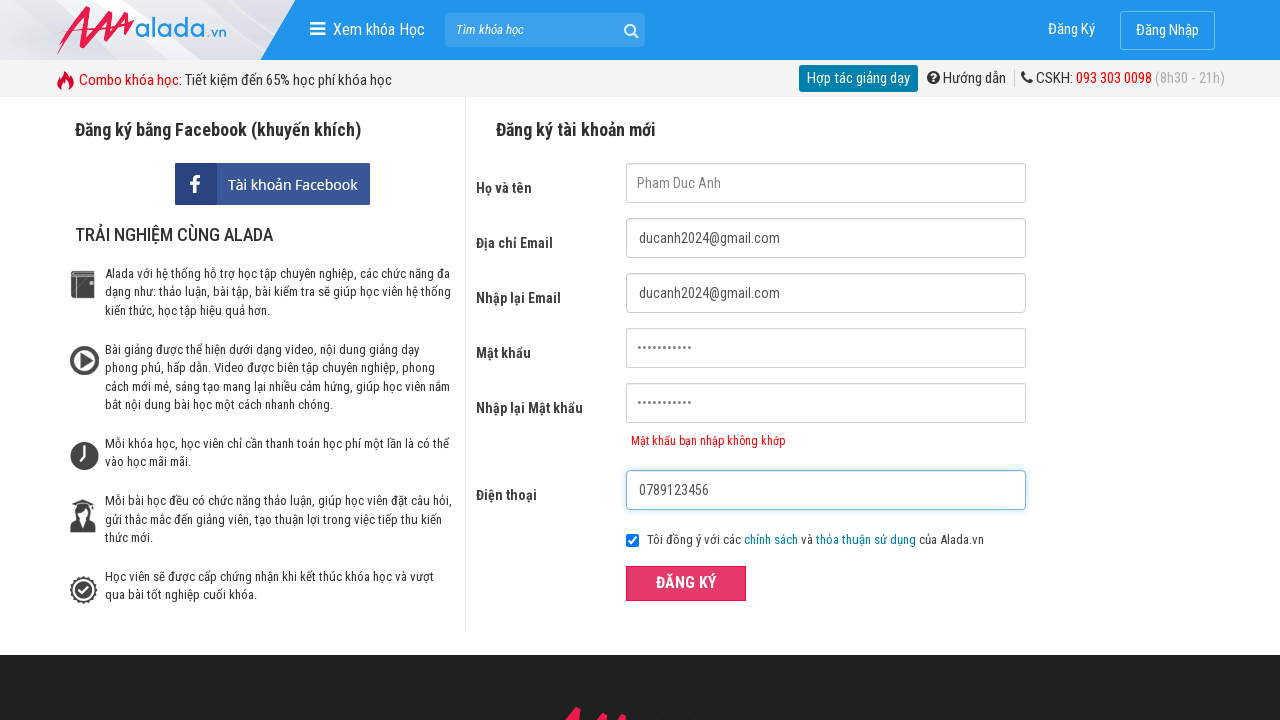

Confirm password error message appeared, validating mismatched password detection
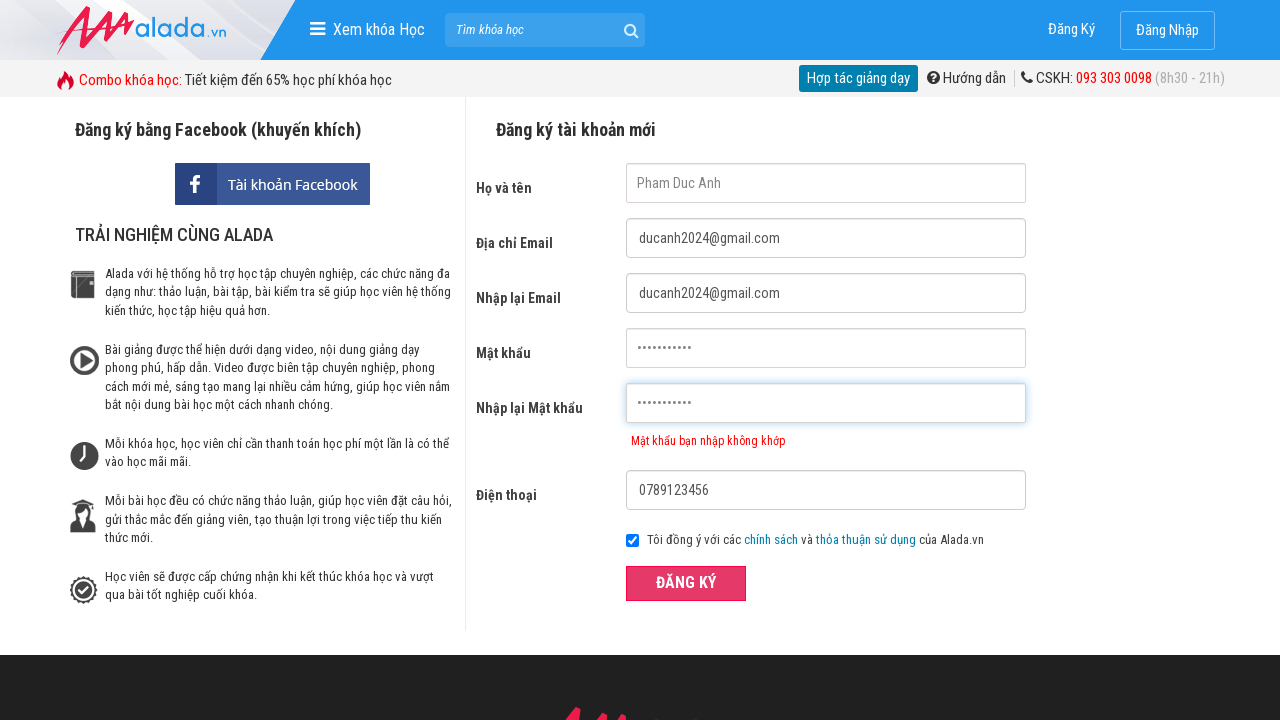

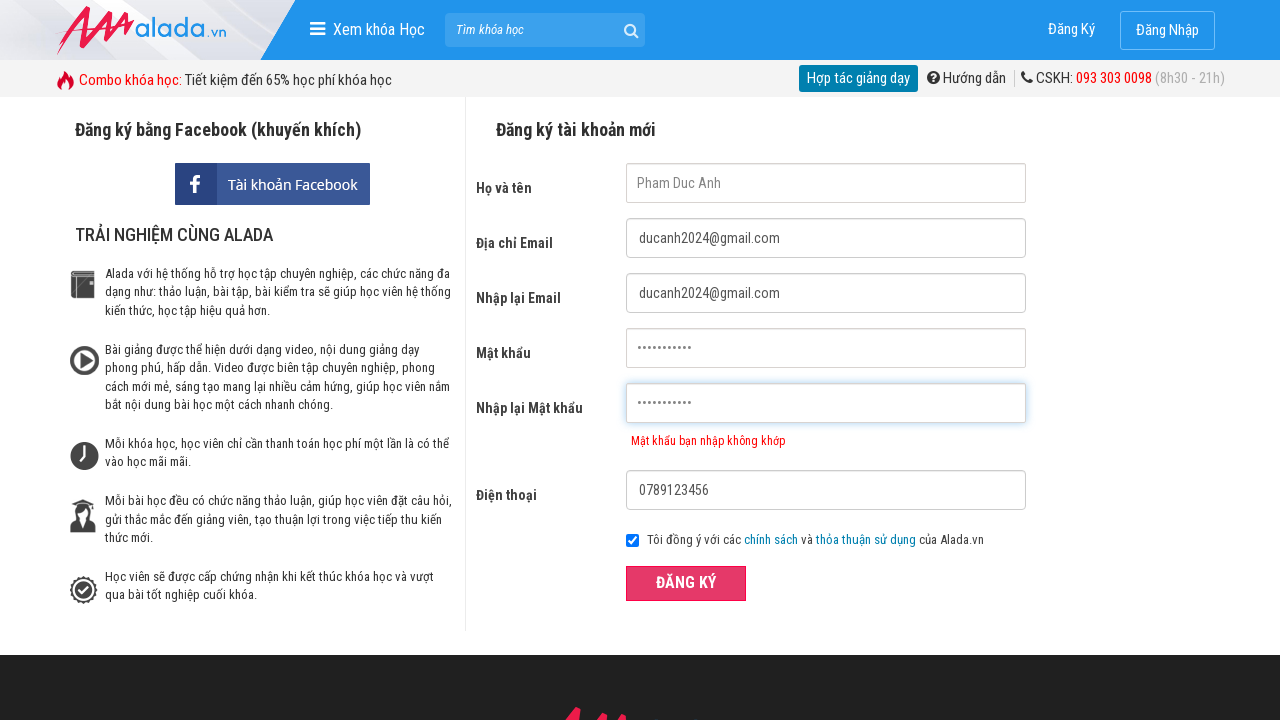